Tests right-click (context click) functionality by performing a context click on the "Contact Us" link on the SBI retail banking page.

Starting URL: https://retail.onlinesbi.sbi/retail/login.htm

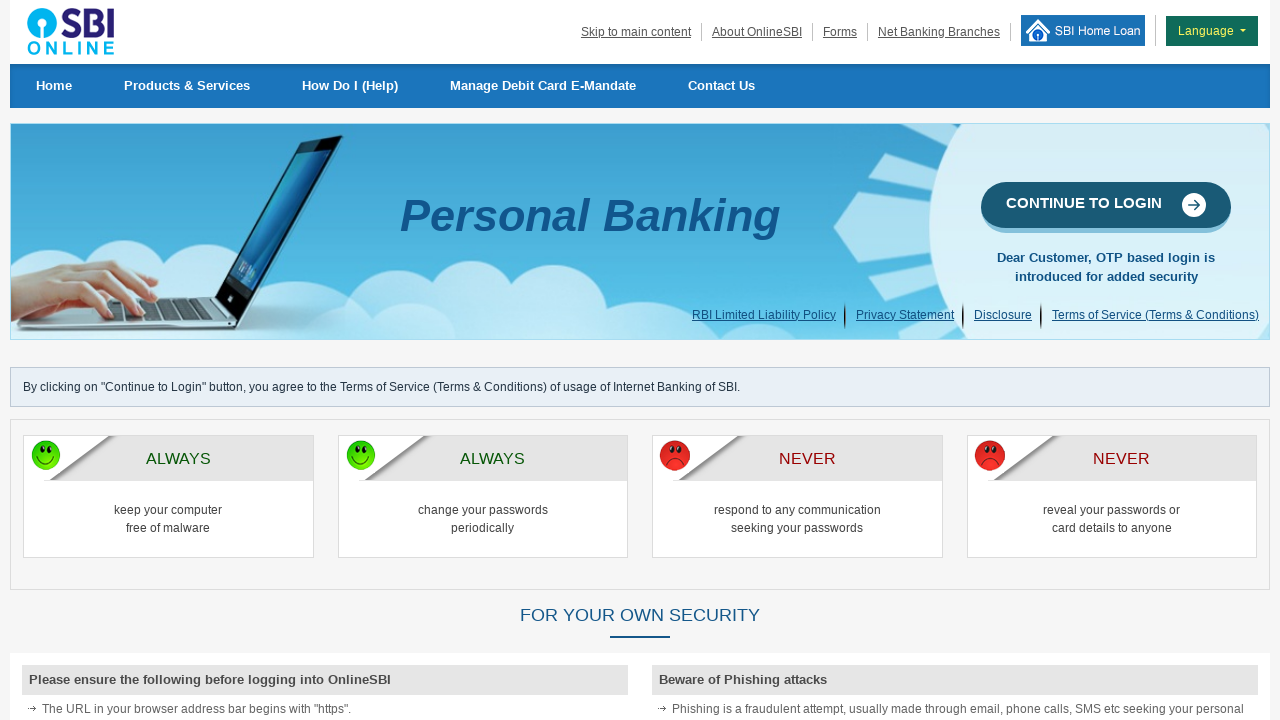

Contact Us link became visible on SBI retail banking page
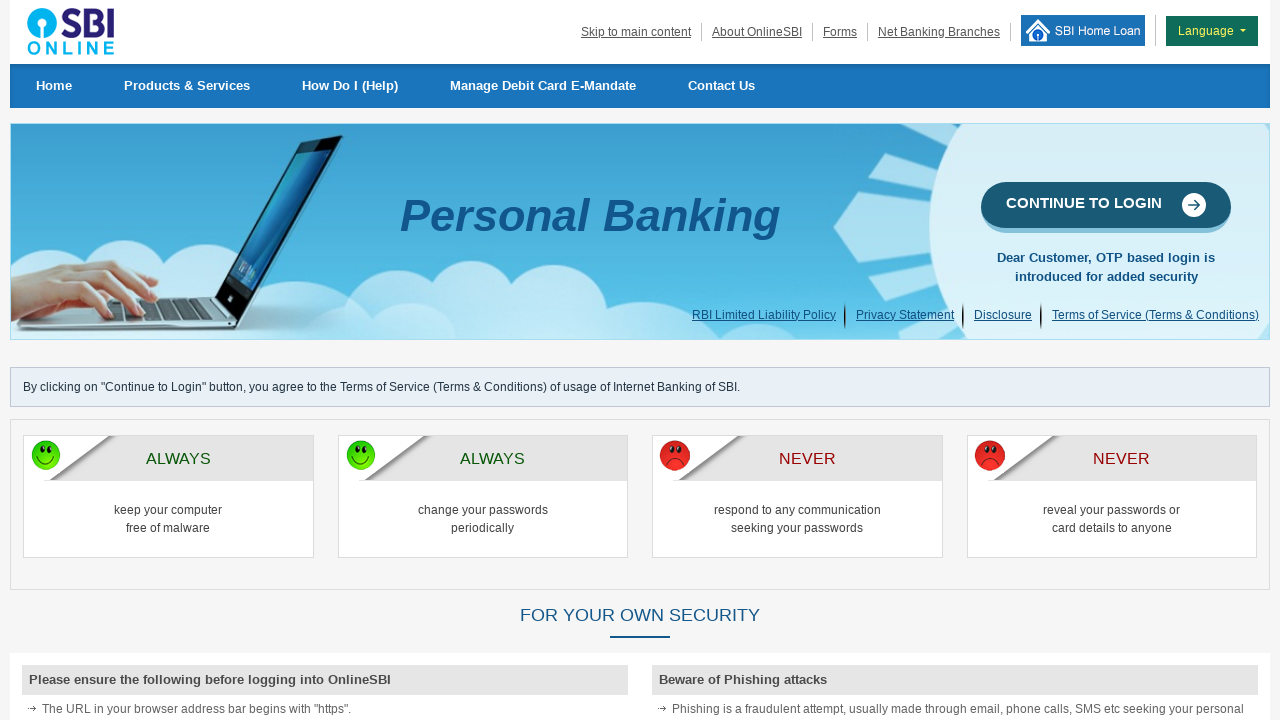

Performed right-click (context click) on Contact Us link at (722, 86) on a:has-text('Contact Us')
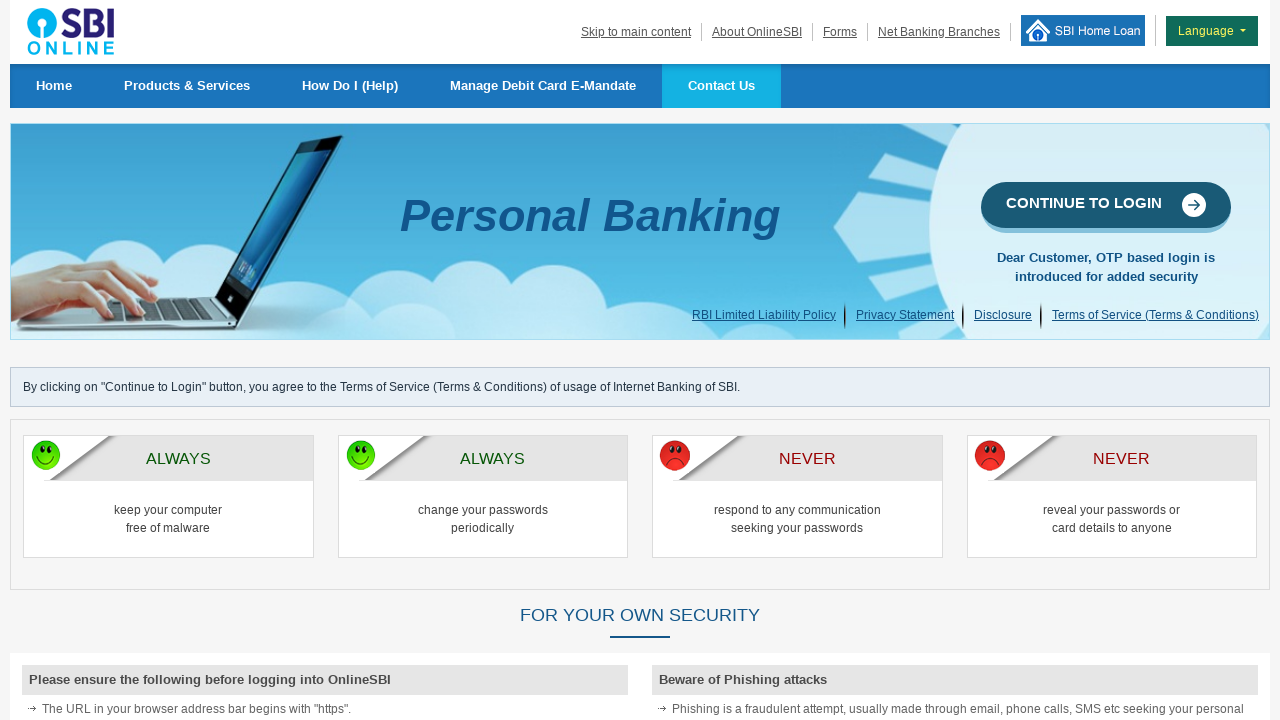

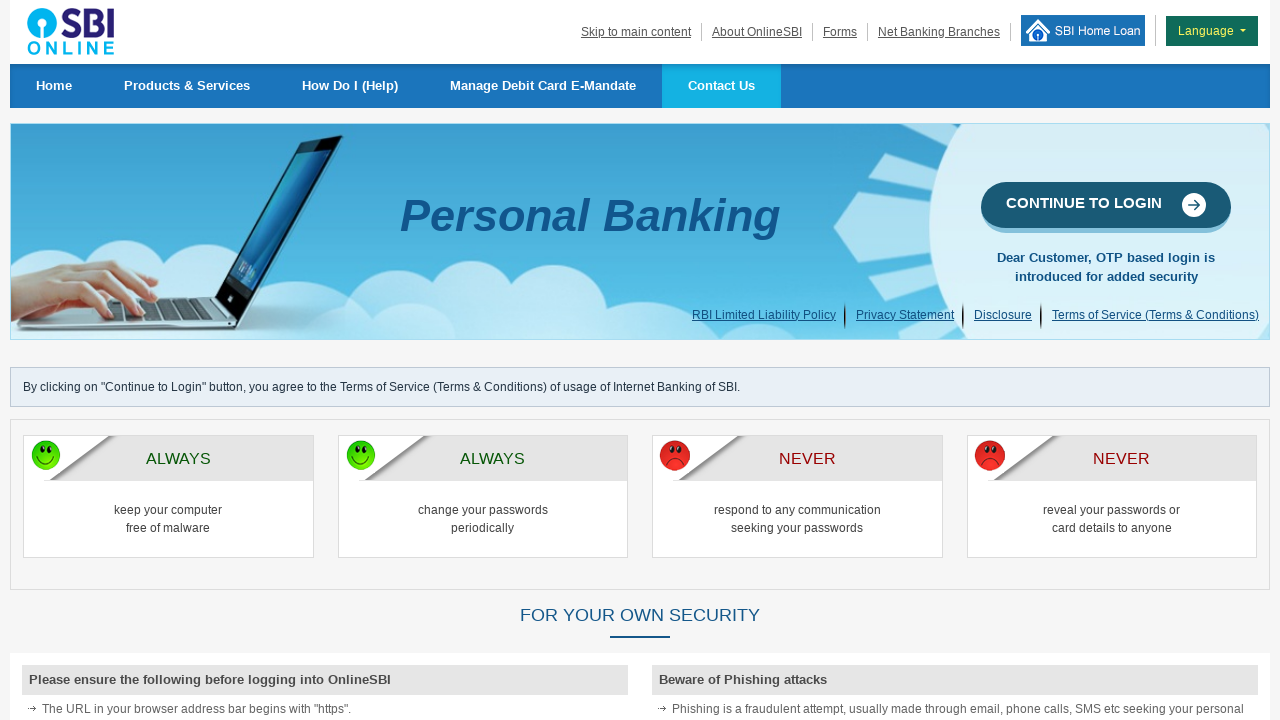